Tests form input by typing an email address into the email field, copying it, pasting it into the password field, and submitting the form

Starting URL: https://demoapps.qspiders.com/ui/virtual?sublist=0&scenario=4

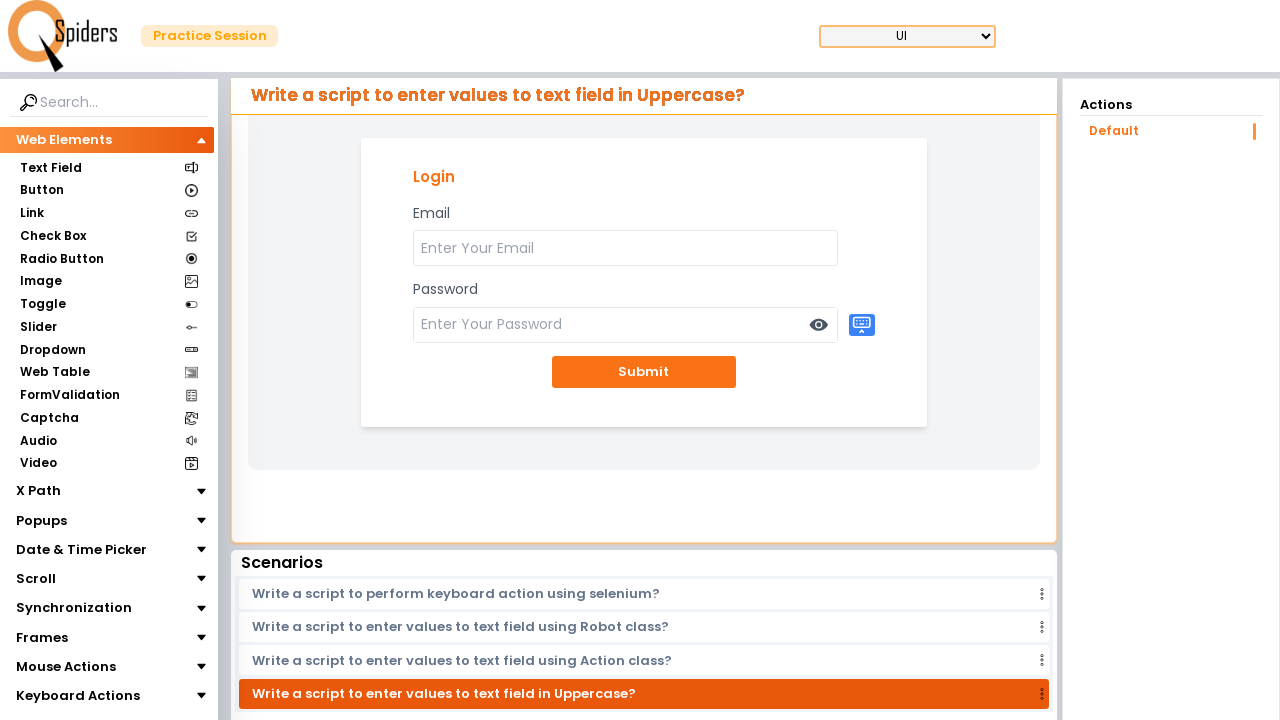

Clicked on email field at (625, 248) on #email
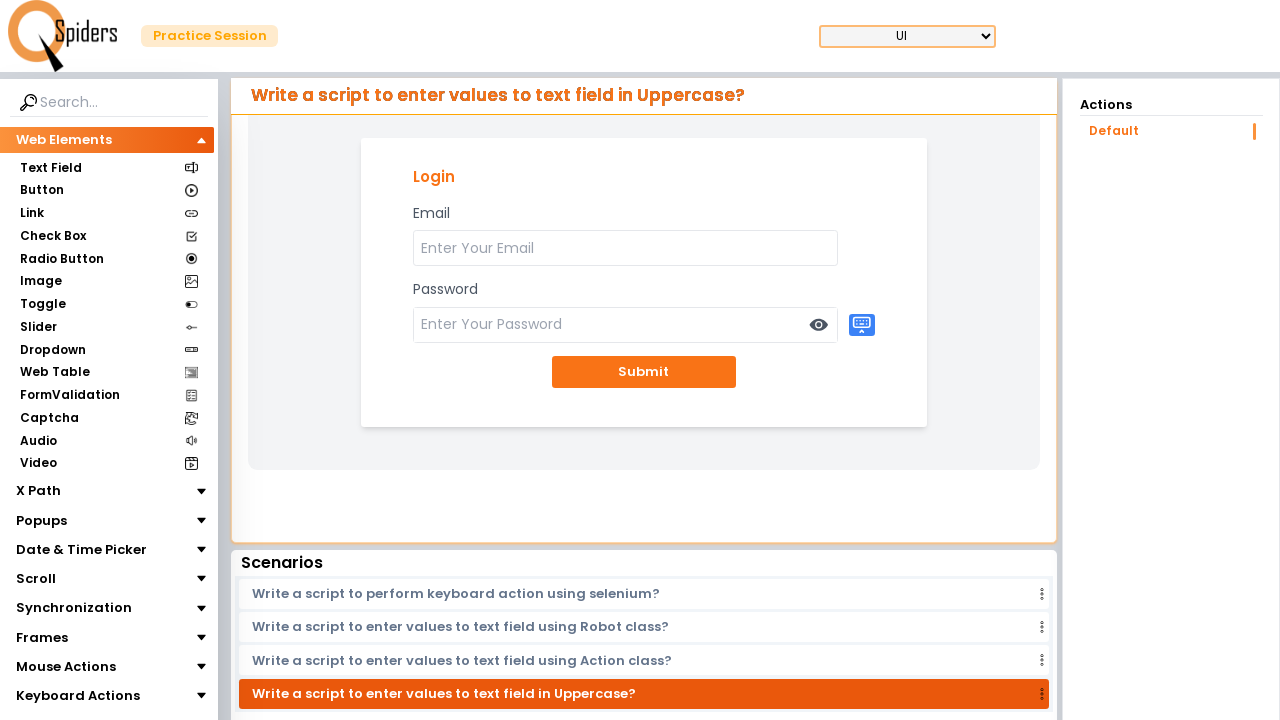

Typed email address 'siNDHU10ammu@gmail' into email field on #email
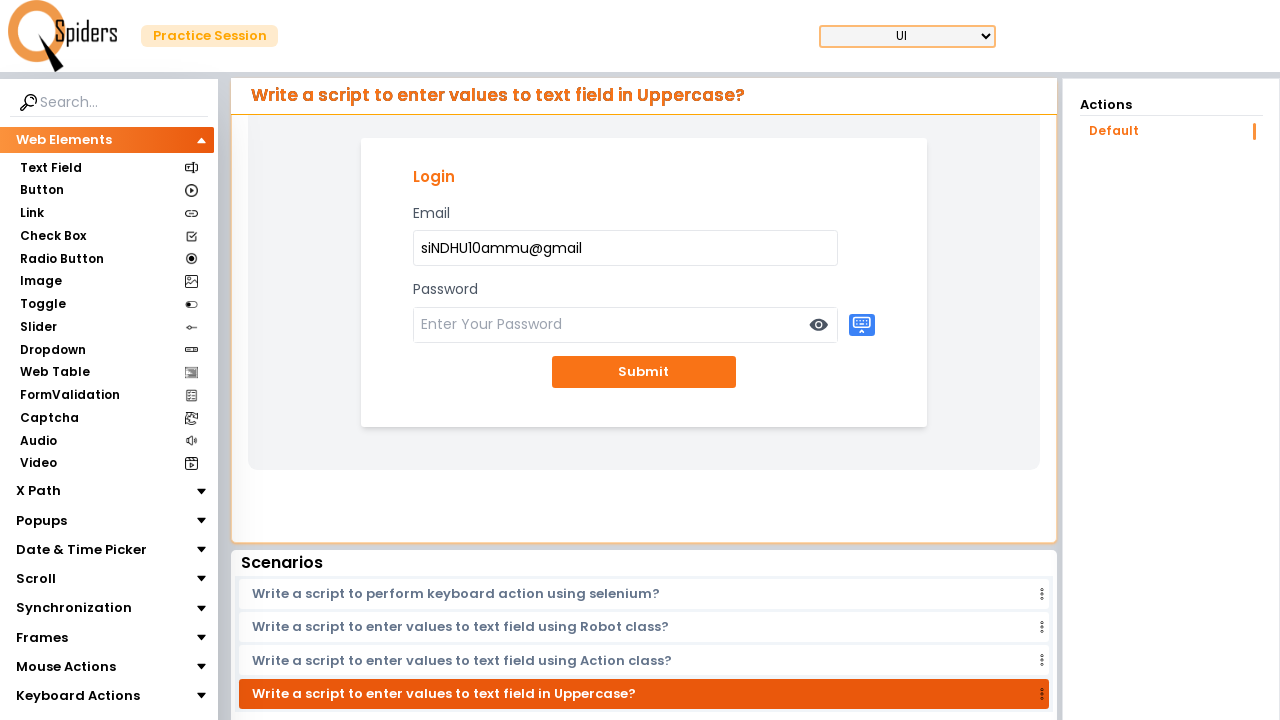

Selected all text in email field with Ctrl+A
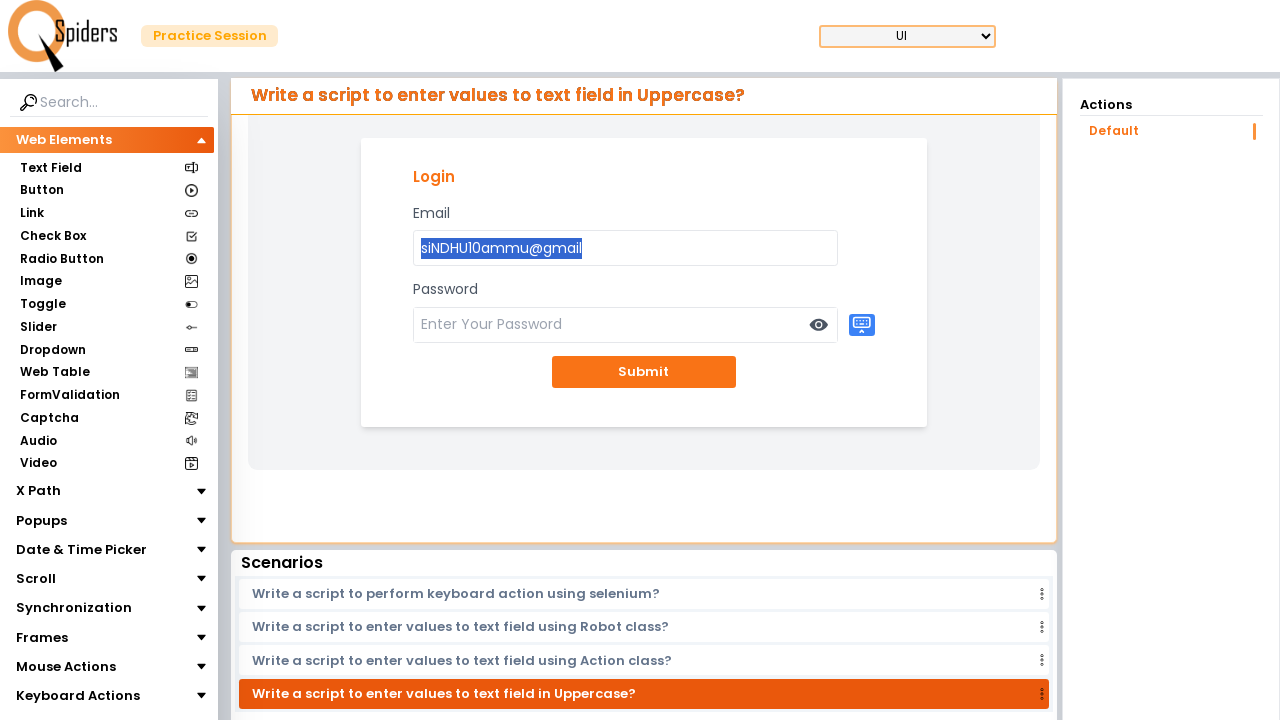

Copied email text to clipboard with Ctrl+C
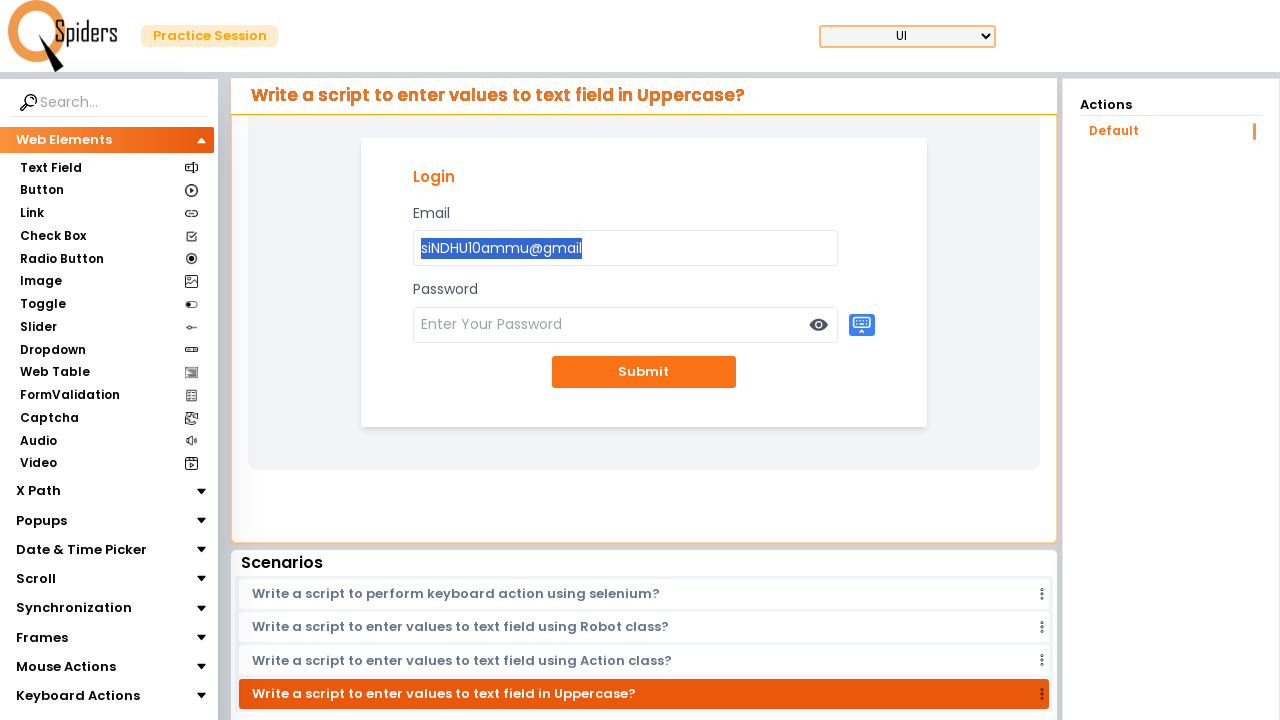

Clicked on password field at (625, 325) on #password
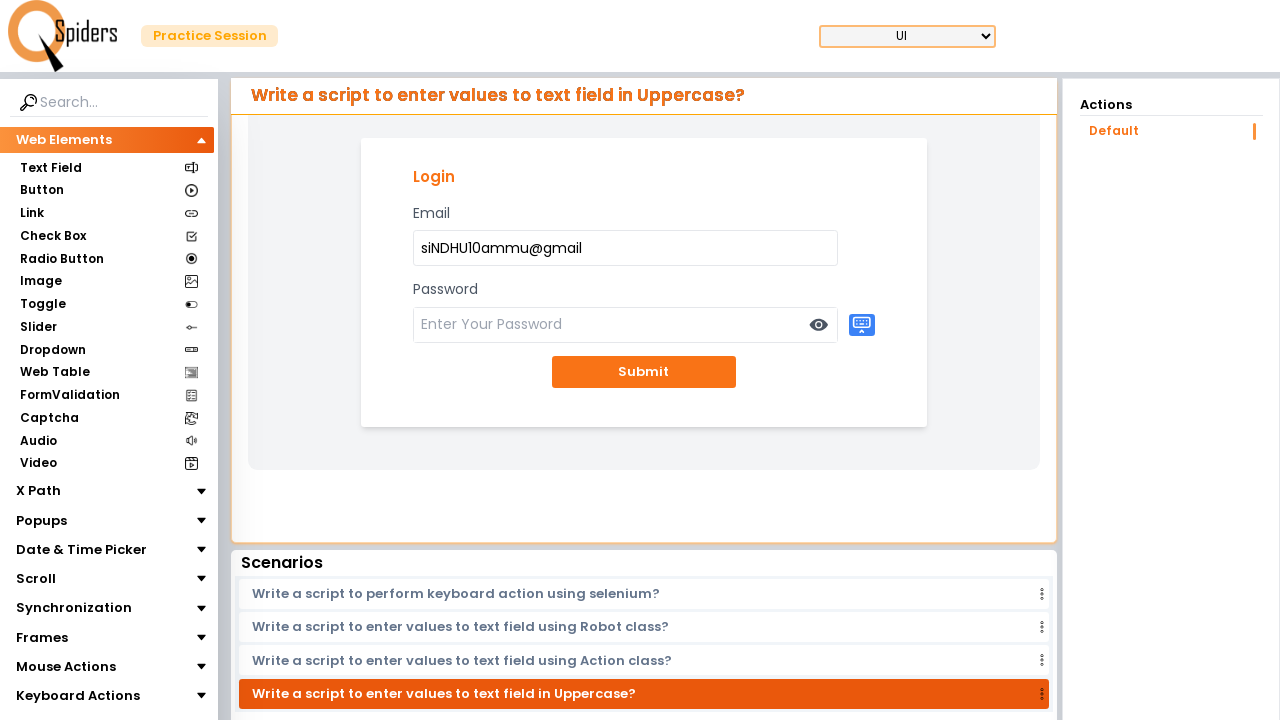

Pasted email text into password field with Ctrl+V
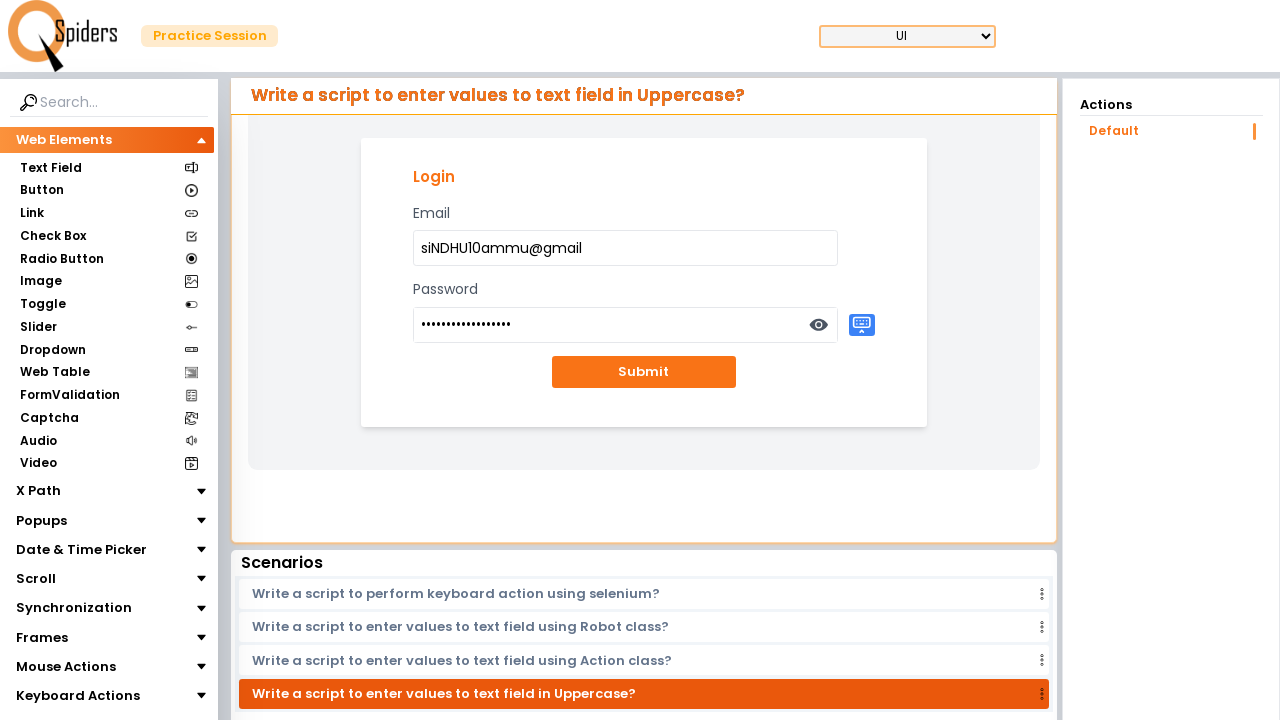

Clicked Submit button to submit the form at (644, 372) on xpath=//button[text()='Submit']
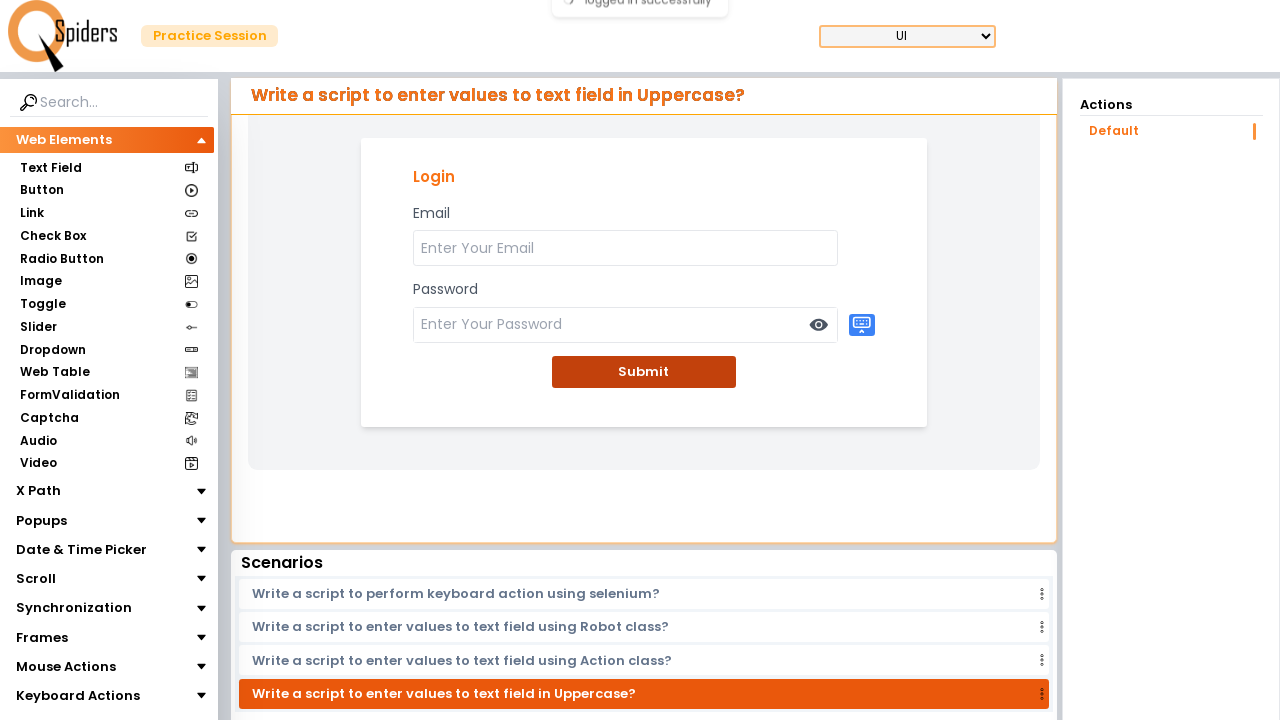

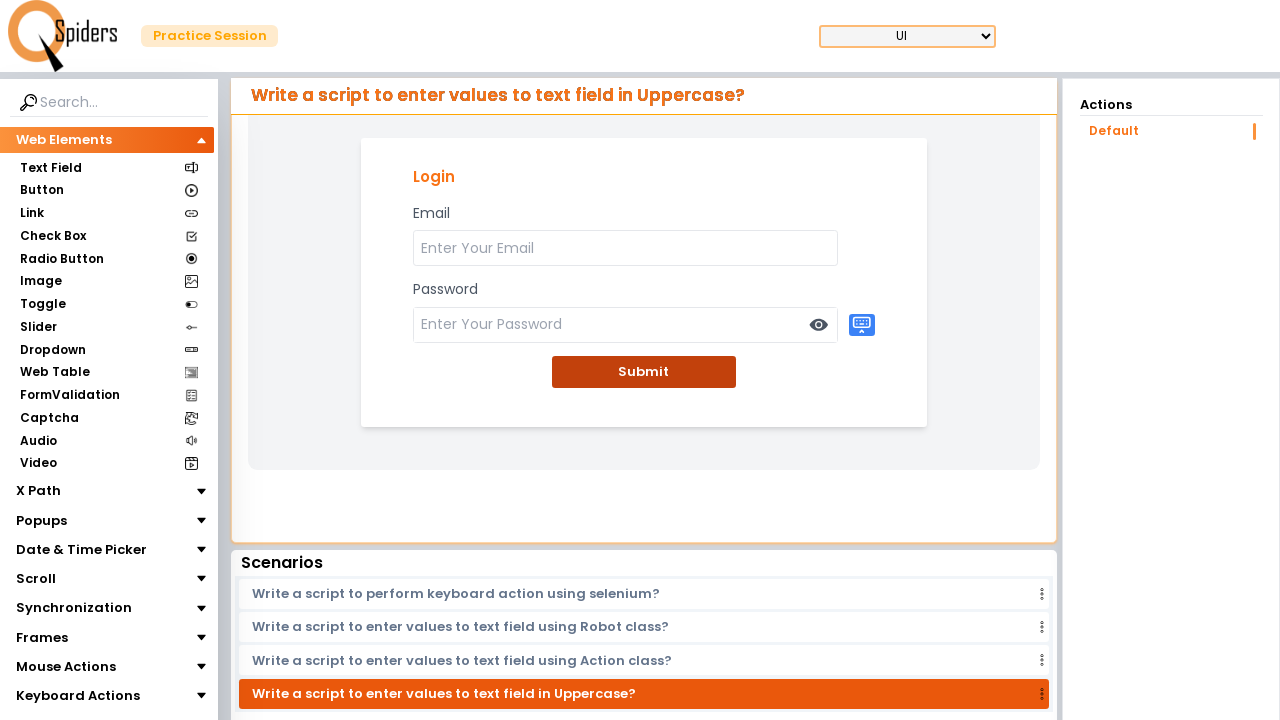